Navigates to the Timeforms art website, waits for the page to load, optionally interacts with a time simulation slider, and waits for the artwork frame to render.

Starting URL: https://timeforms.app

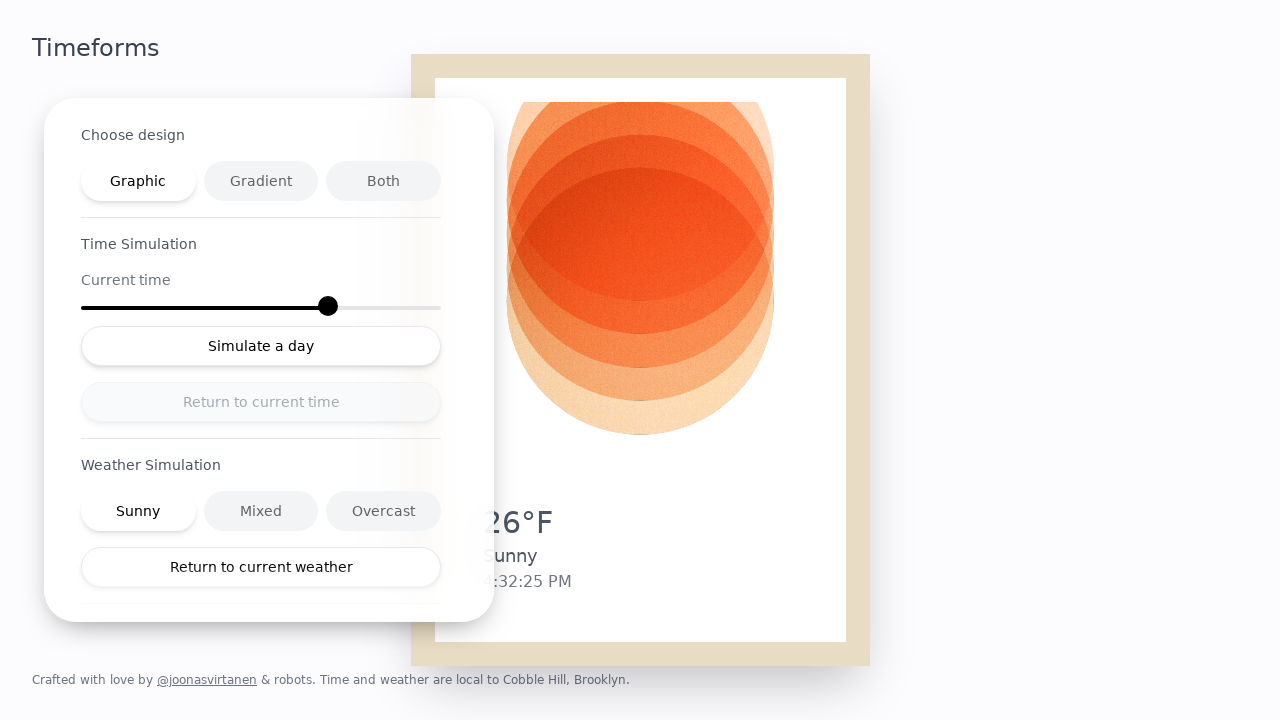

Waited for page to fully load (networkidle state)
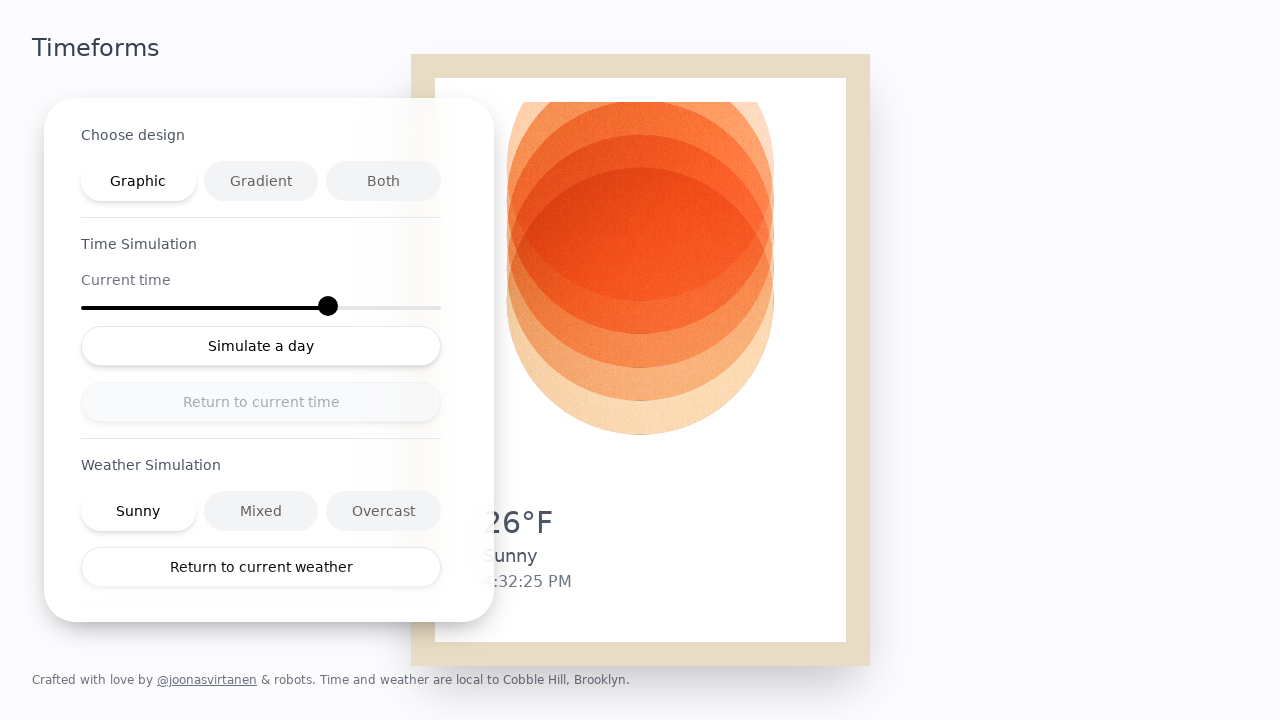

Time simulation slider became visible
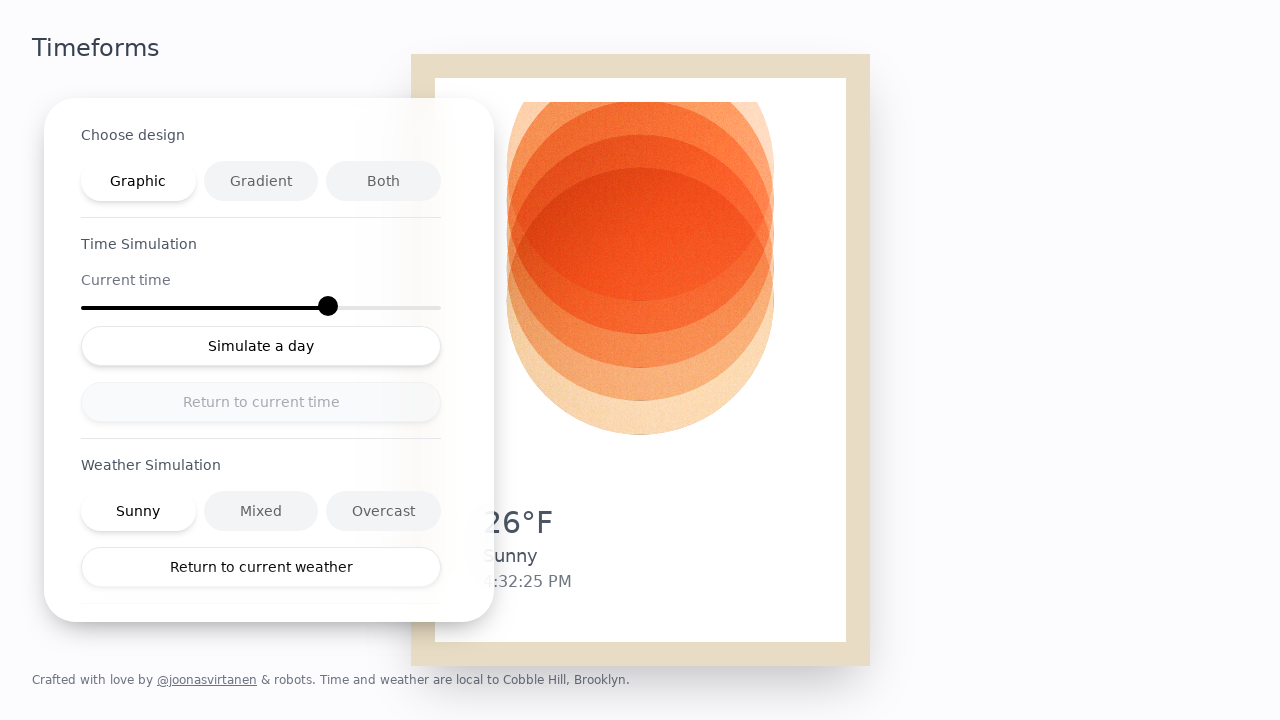

Clicked time slider to simulate hour 14:00 at (300, 308)
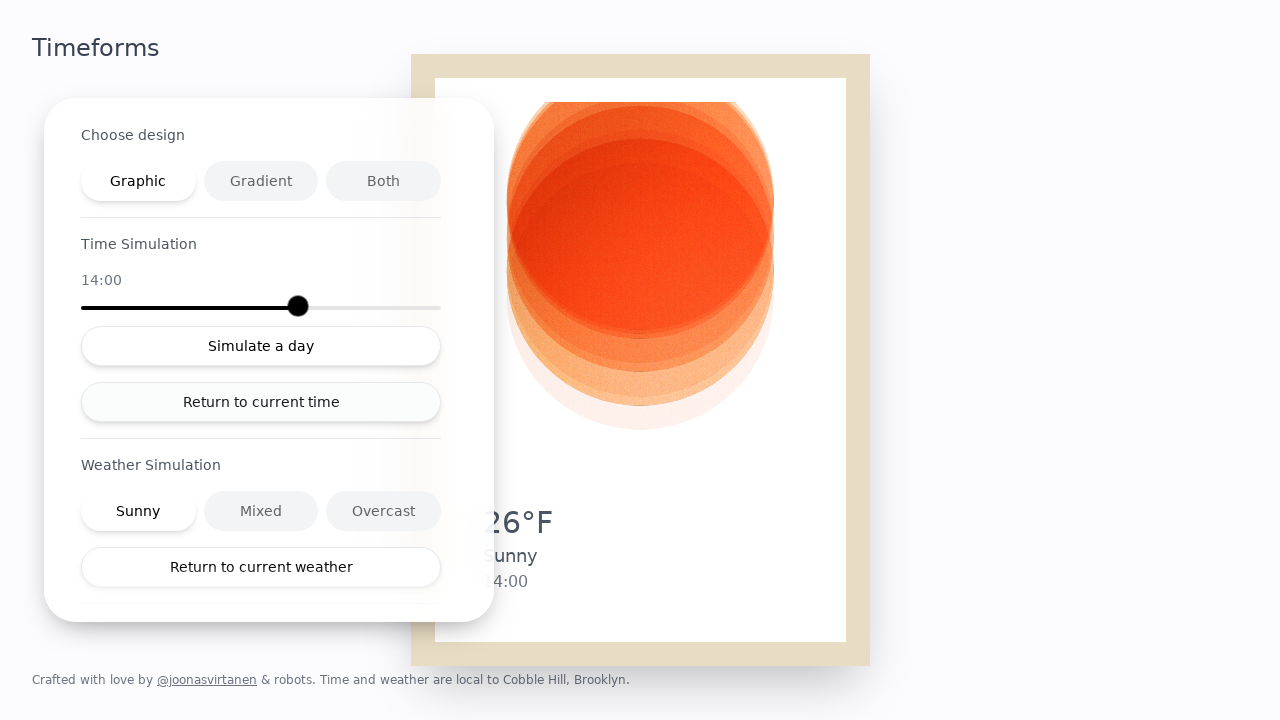

Waited for time simulation effect to render
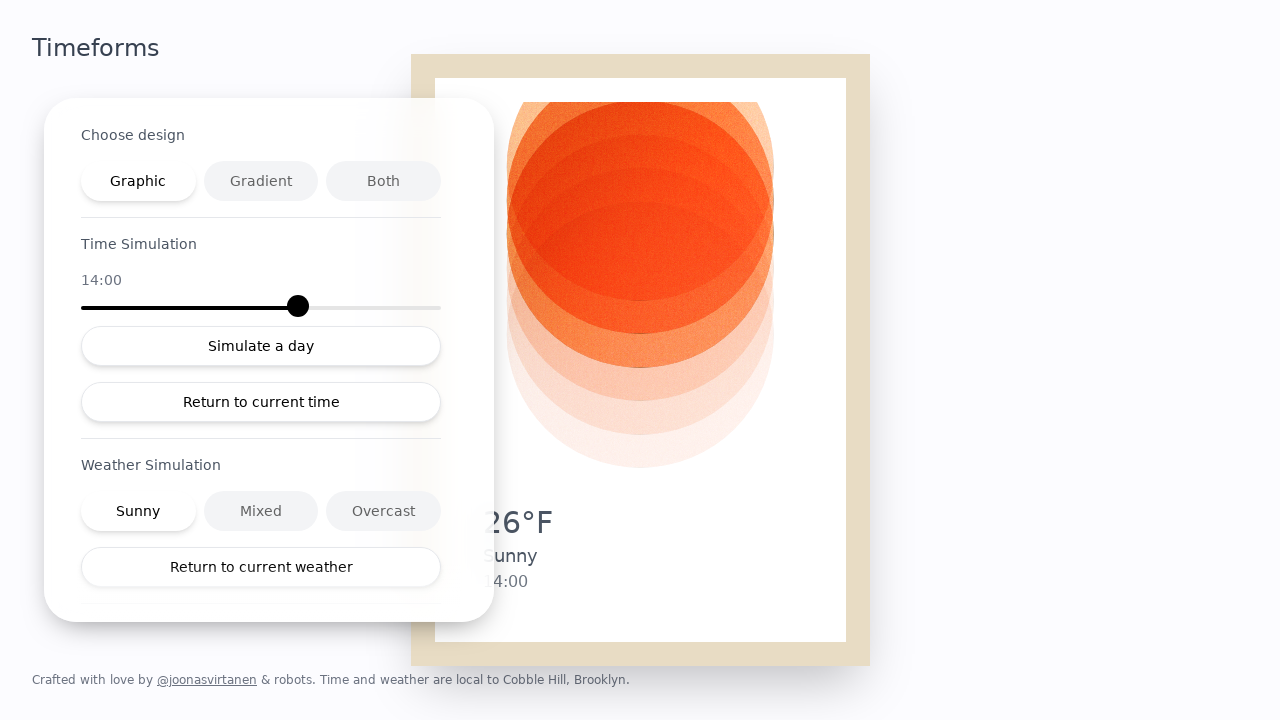

Artwork frame became visible
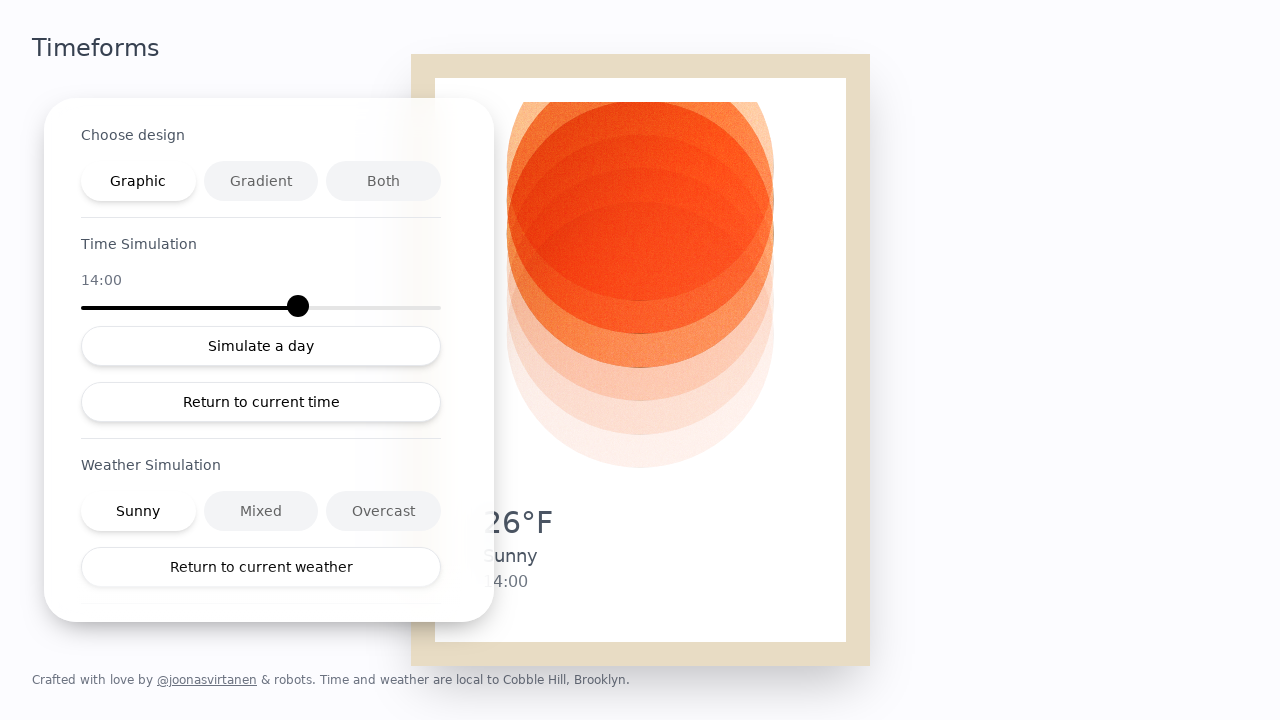

Waited for artwork rendering to complete
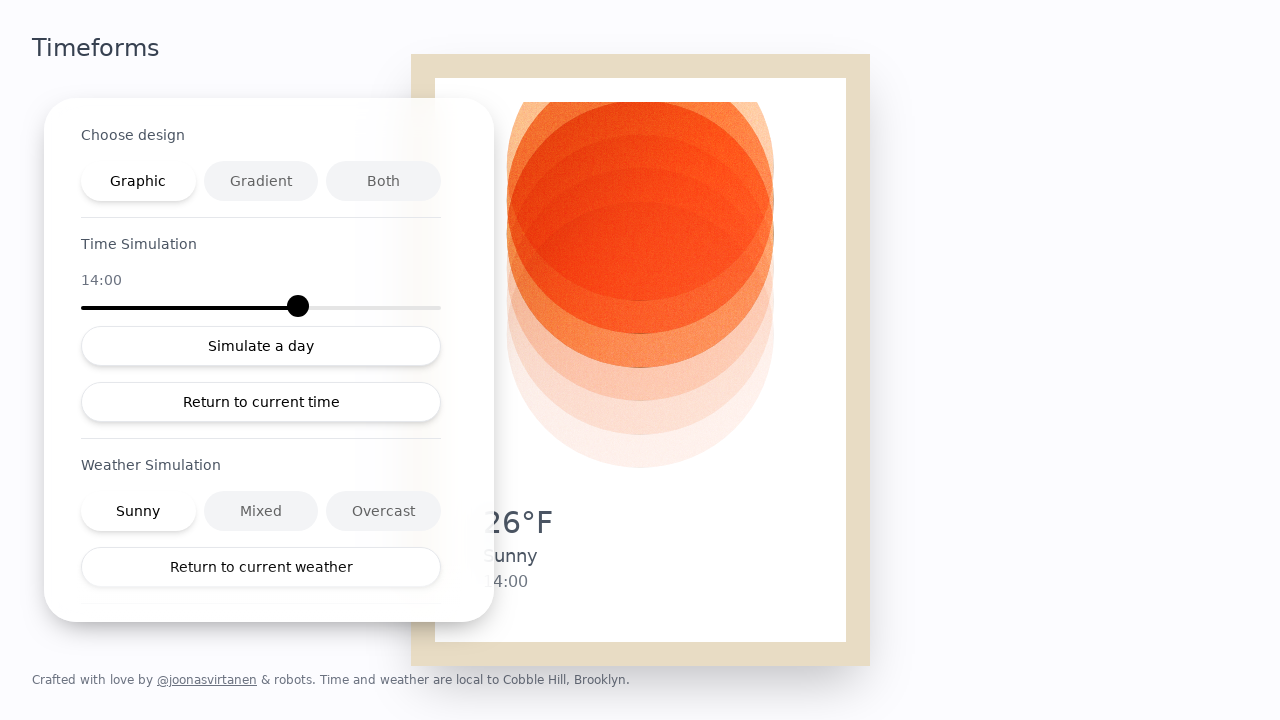

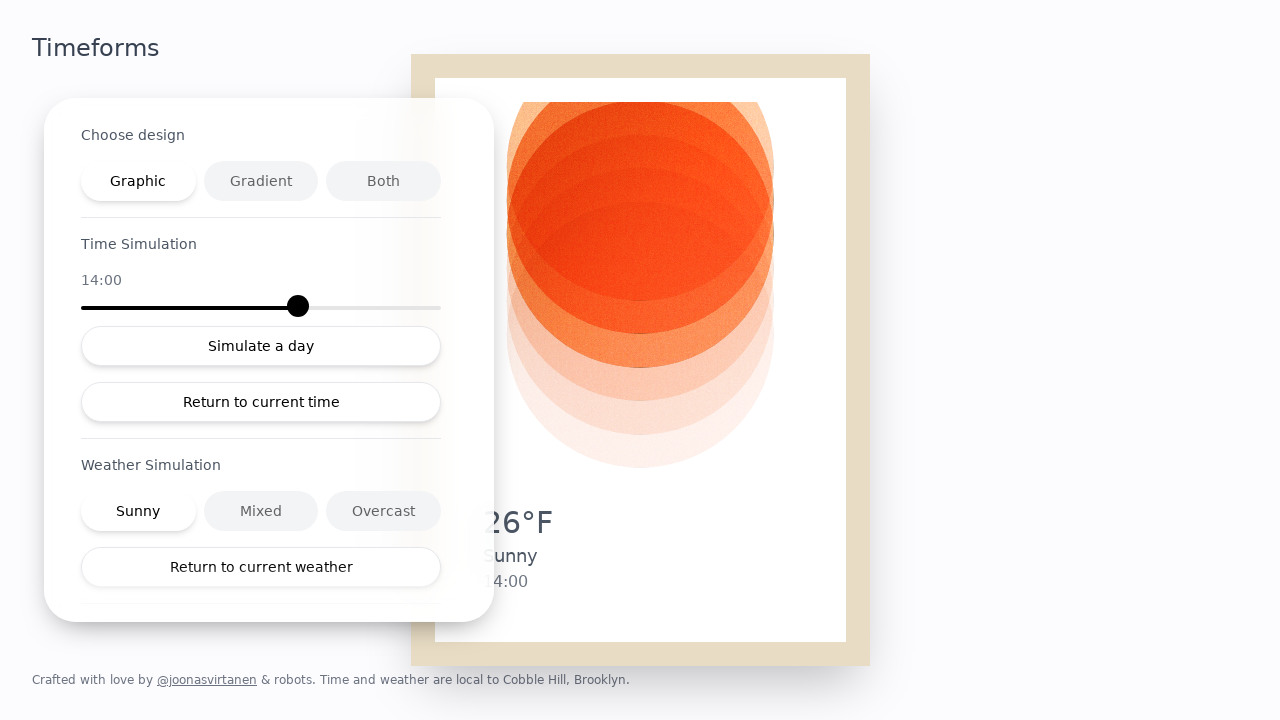